Tests JavaScript confirm dialog by clicking a button to trigger the confirm dialog and dismissing it

Starting URL: https://automationfc.github.io/basic-form/index.html

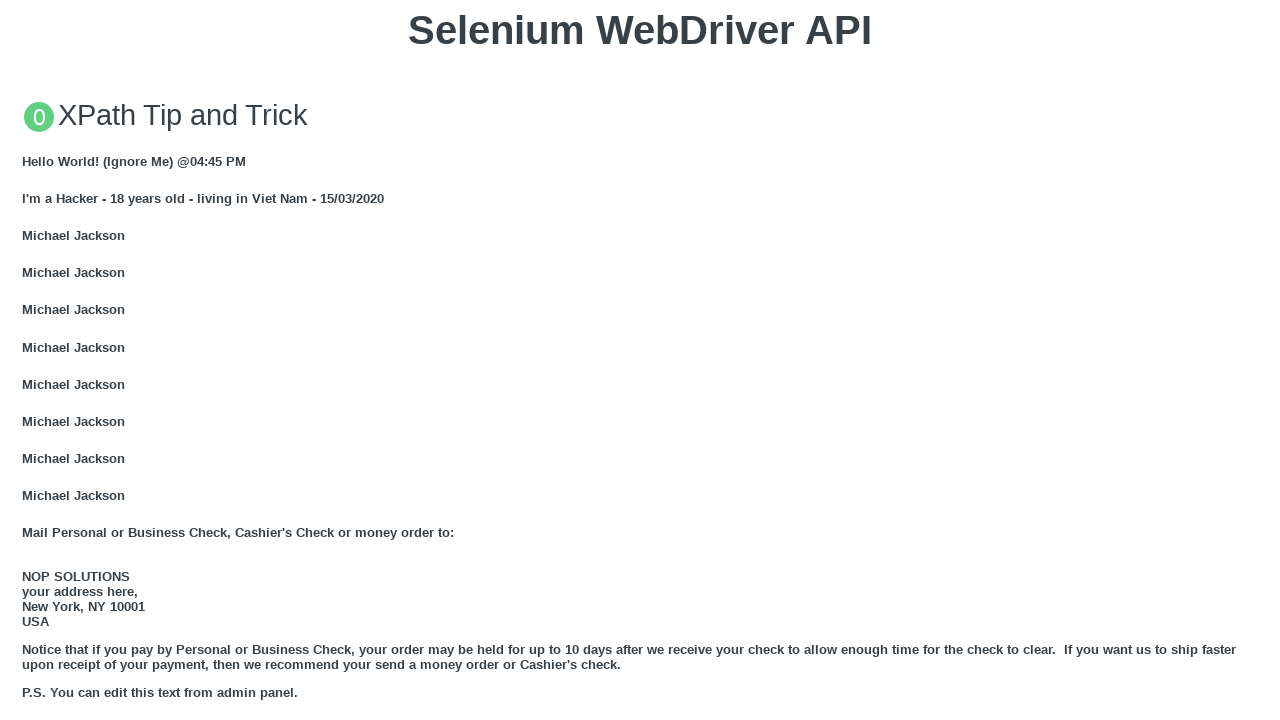

Clicked 'Click for JS Confirm' button to trigger JavaScript confirm dialog at (640, 360) on xpath=//button[text()='Click for JS Confirm']
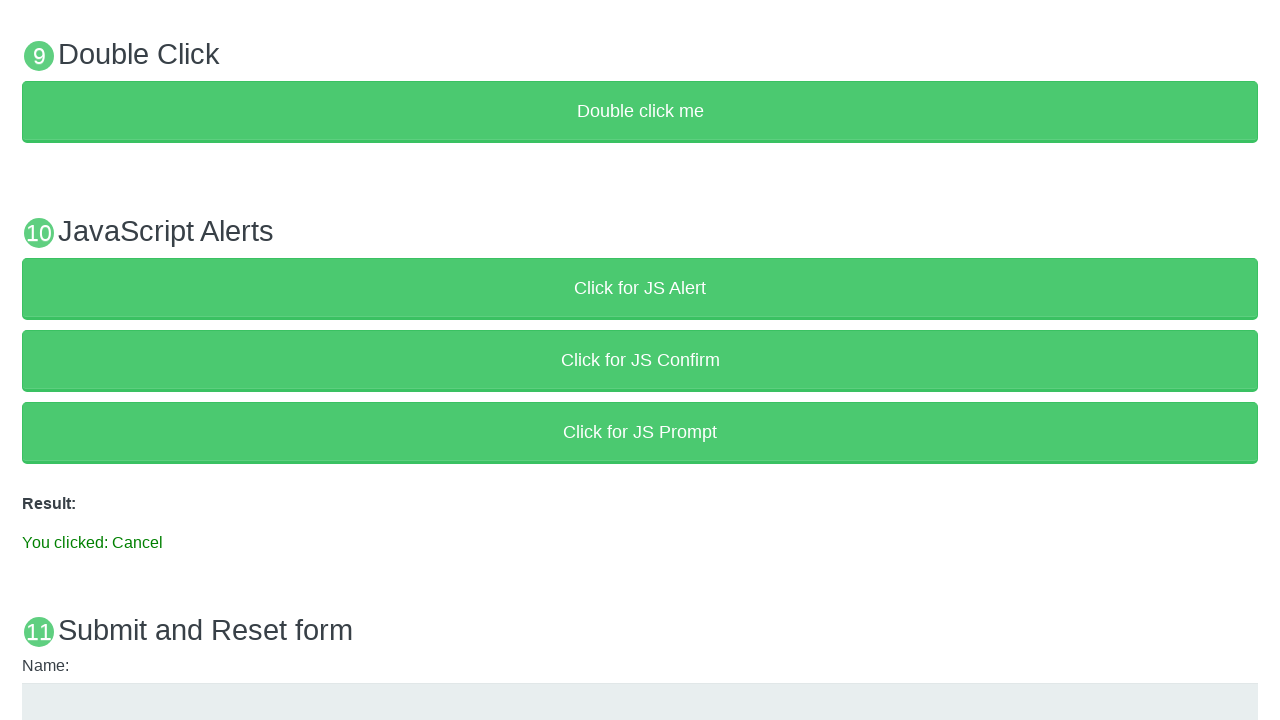

Set up dialog handler to dismiss the confirm dialog
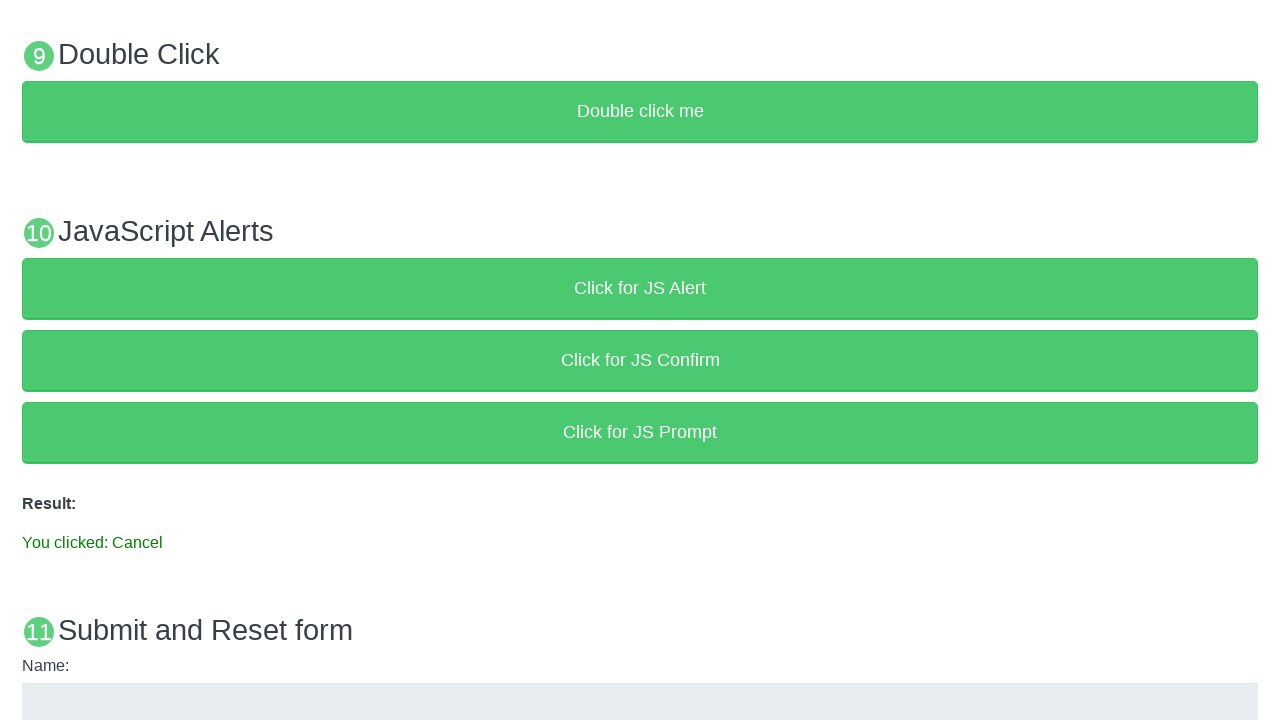

Waited for result element to appear
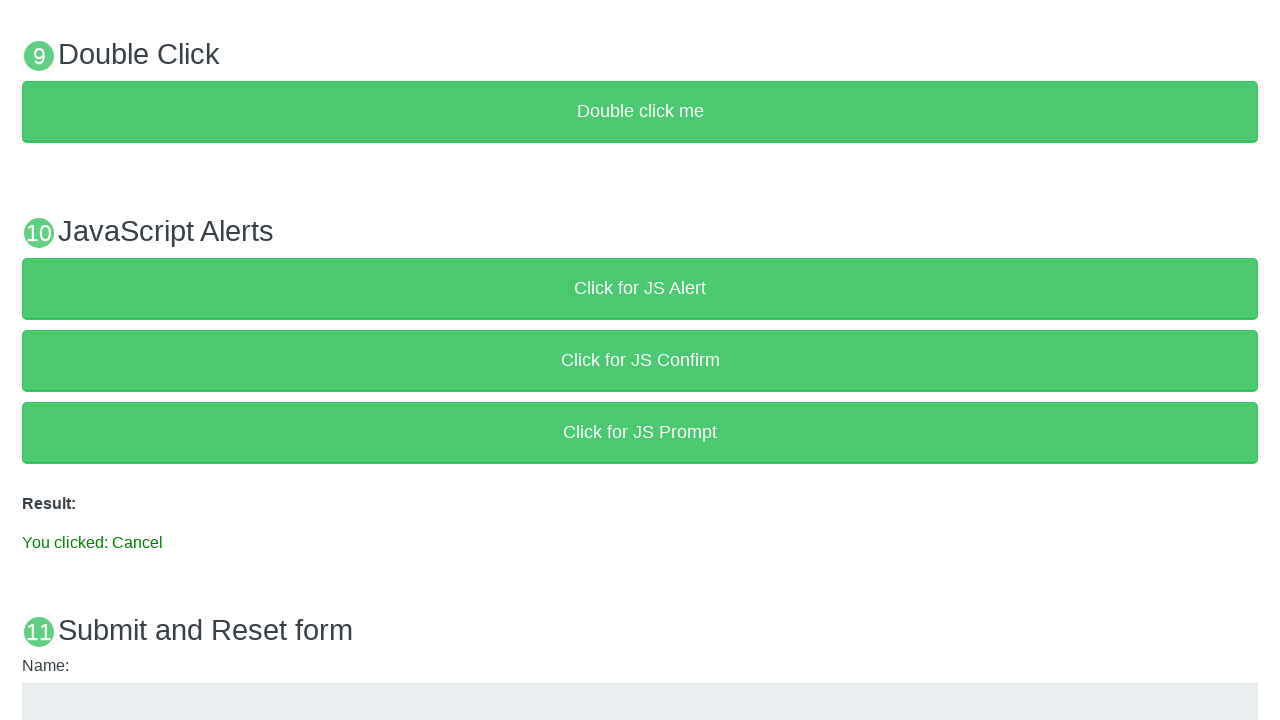

Verified result text shows 'You clicked: Cancel'
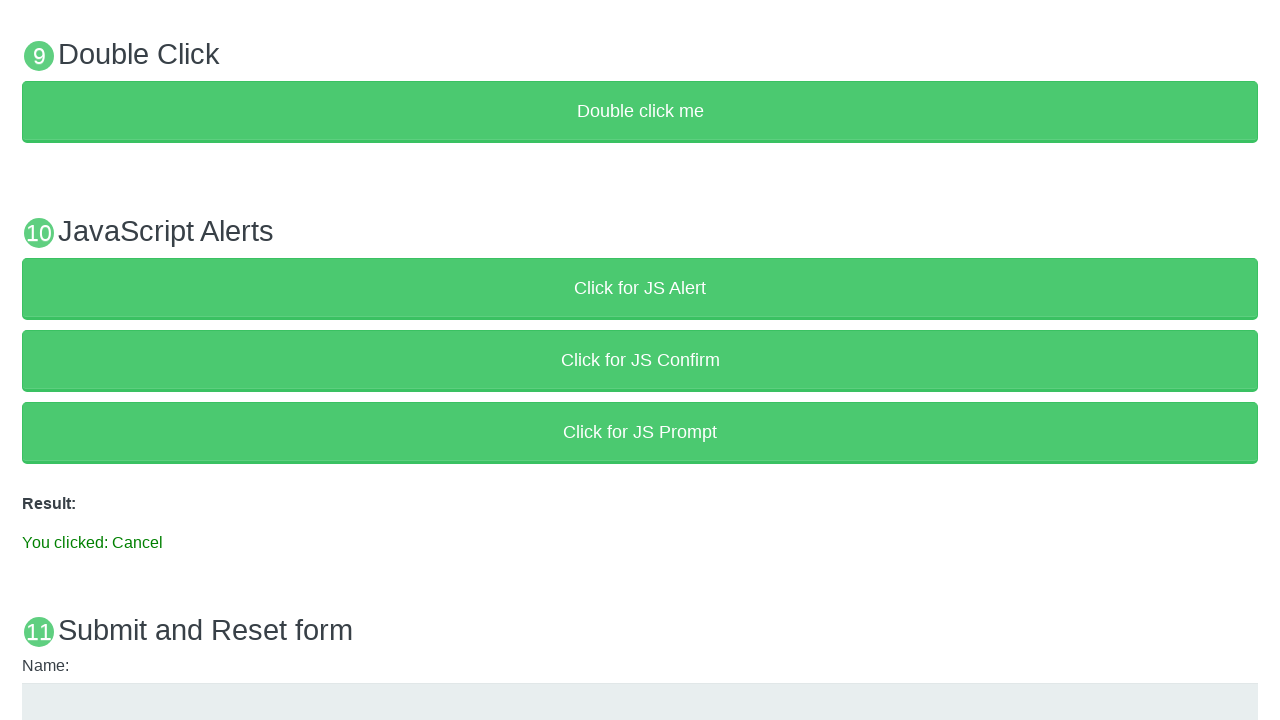

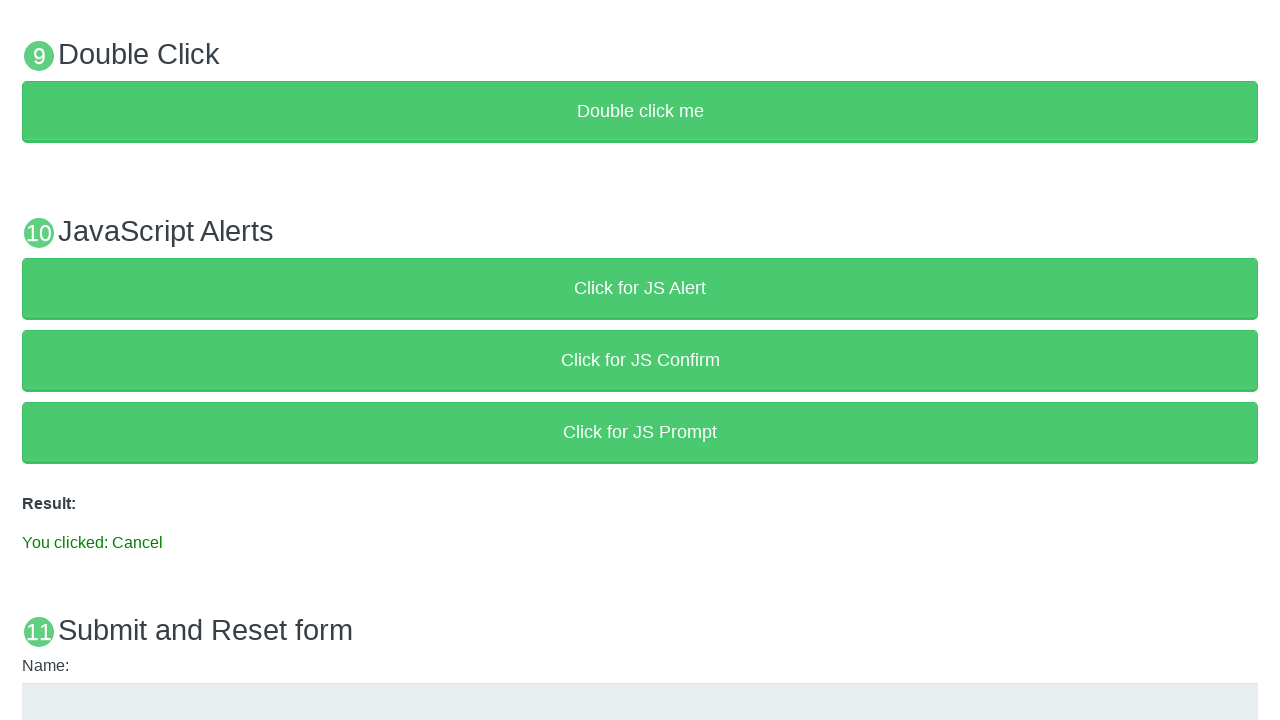